Tests W3Schools search functionality with a valid search term "HTML"

Starting URL: https://www.w3schools.com/

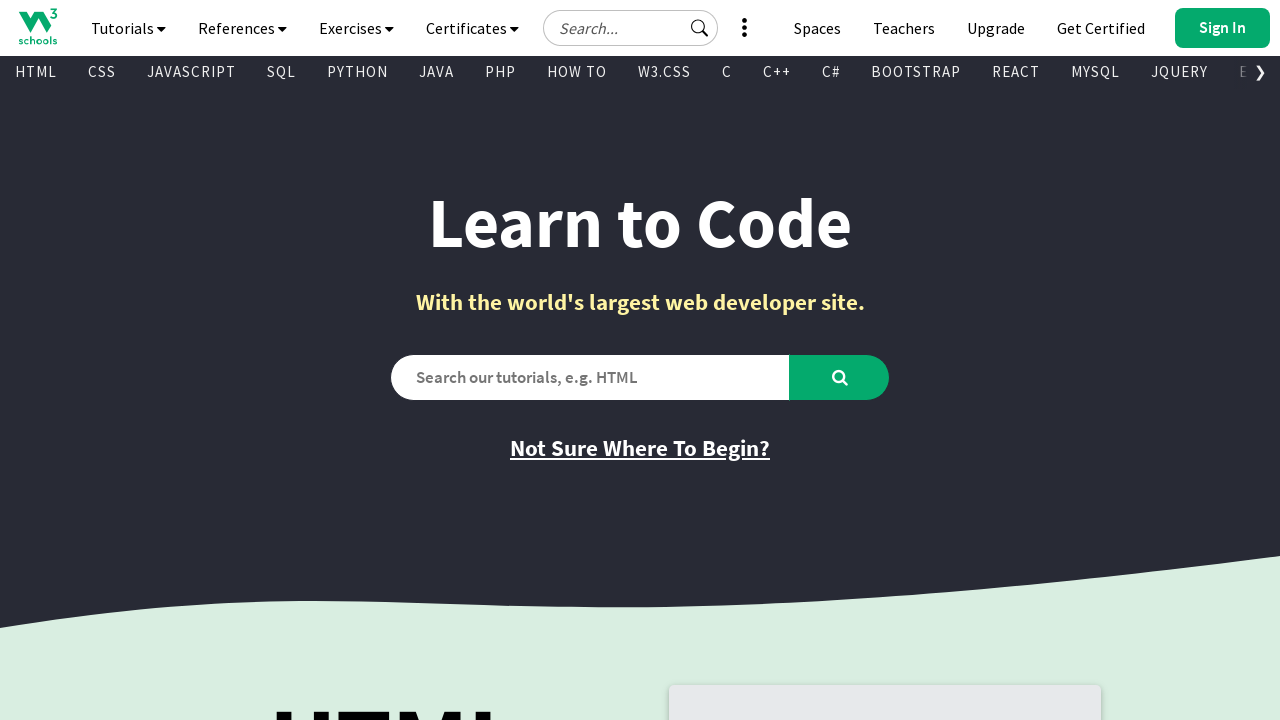

Filled search field with valid search term 'HTML' on #search2
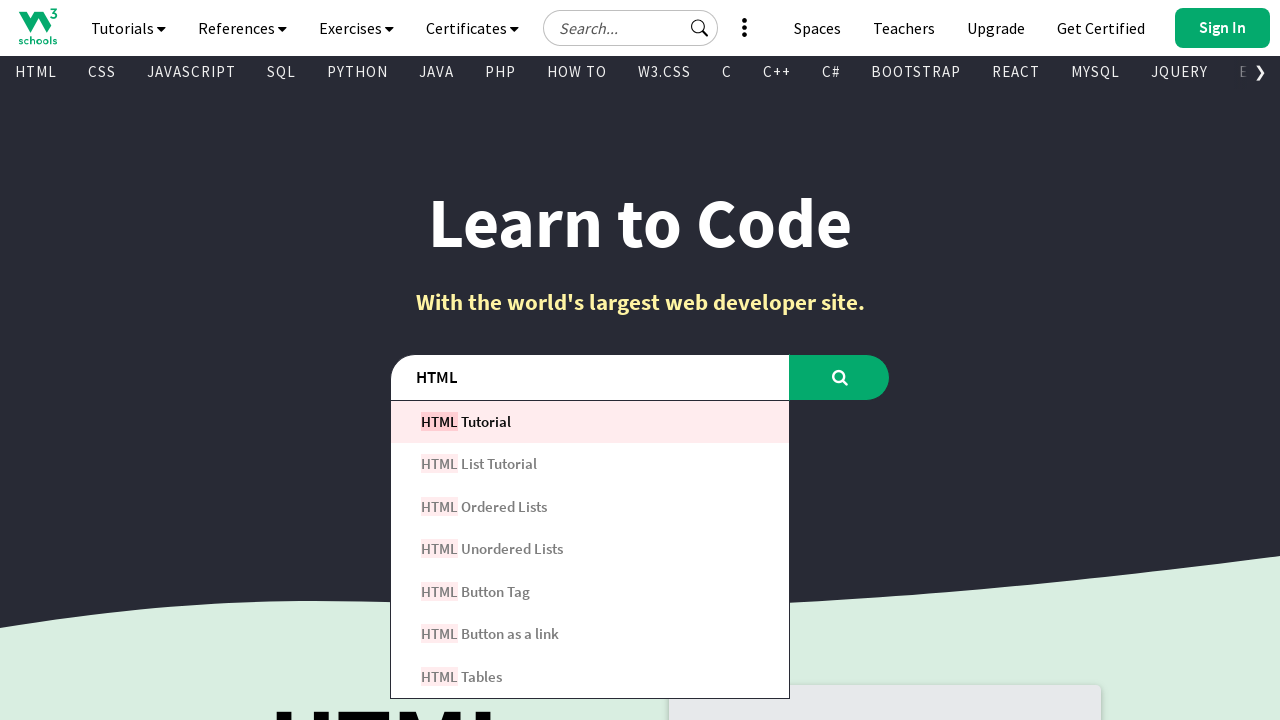

Clicked the search button to search for 'HTML' at (840, 377) on #learntocode_searchbtn
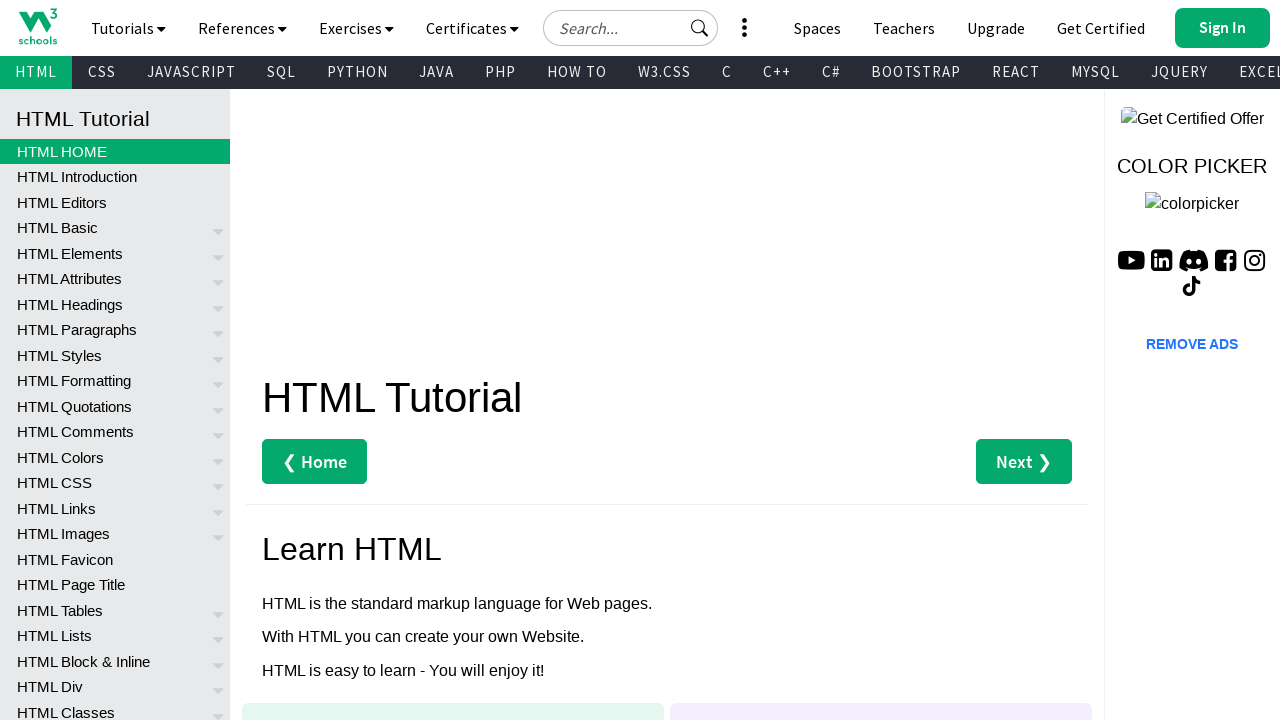

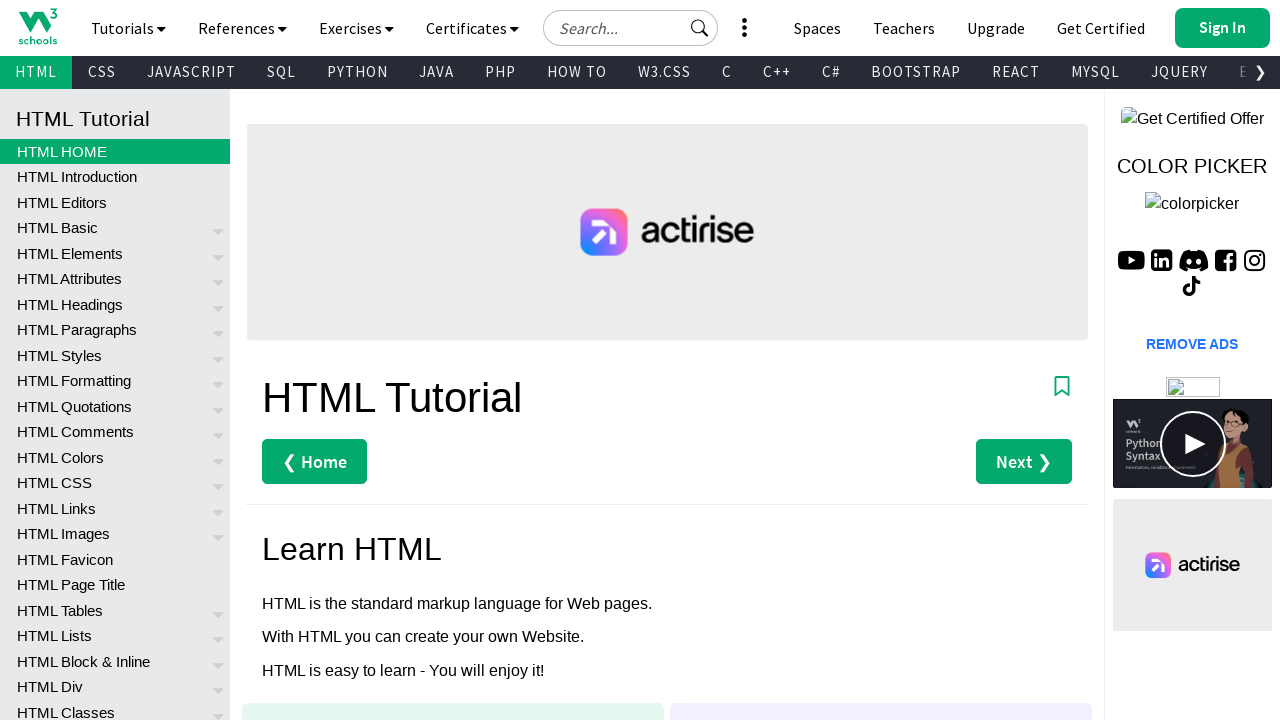